Navigates to the RedBus homepage and verifies the page loads successfully

Starting URL: http://www.redbus.in/

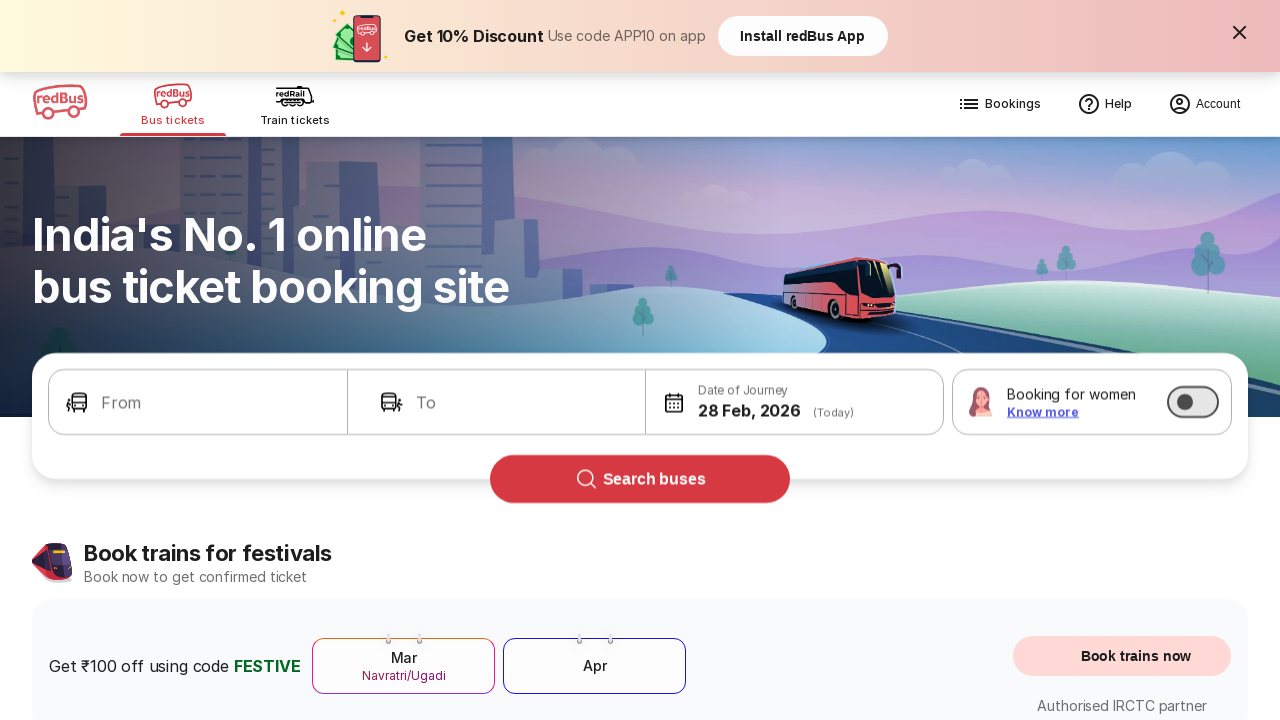

Waited for page to reach domcontentloaded state
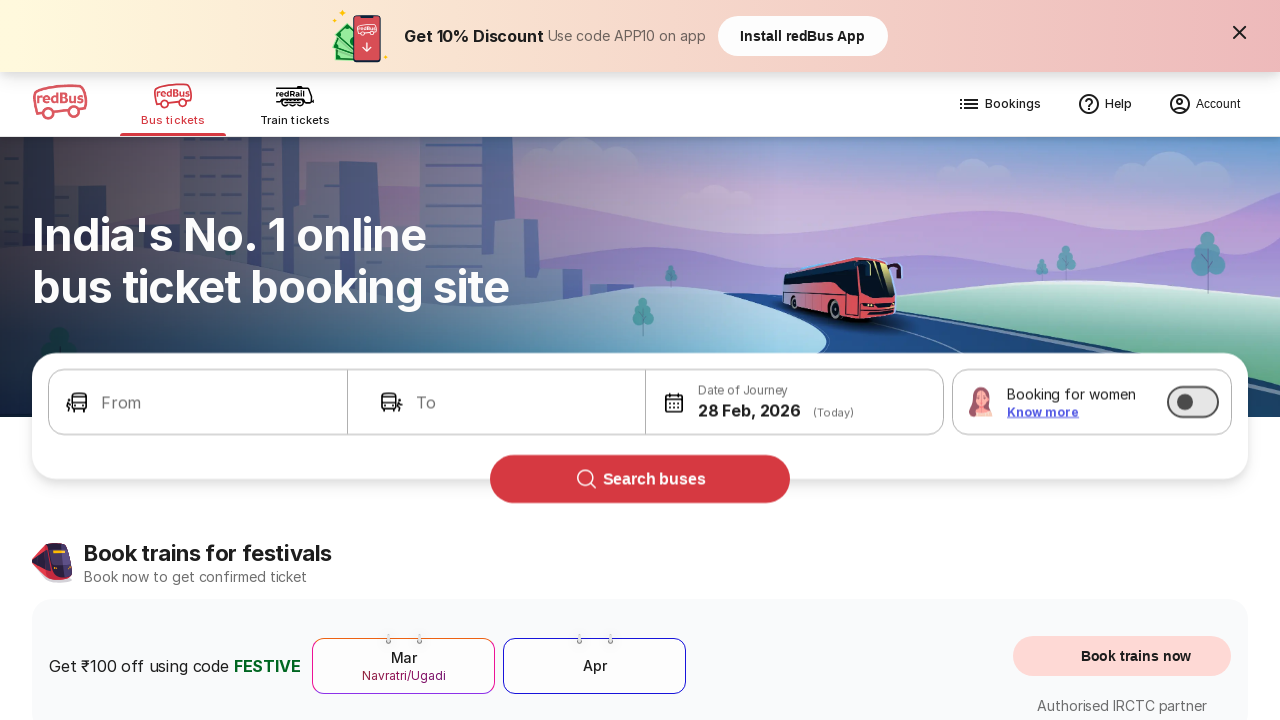

Verified body element is present on RedBus homepage
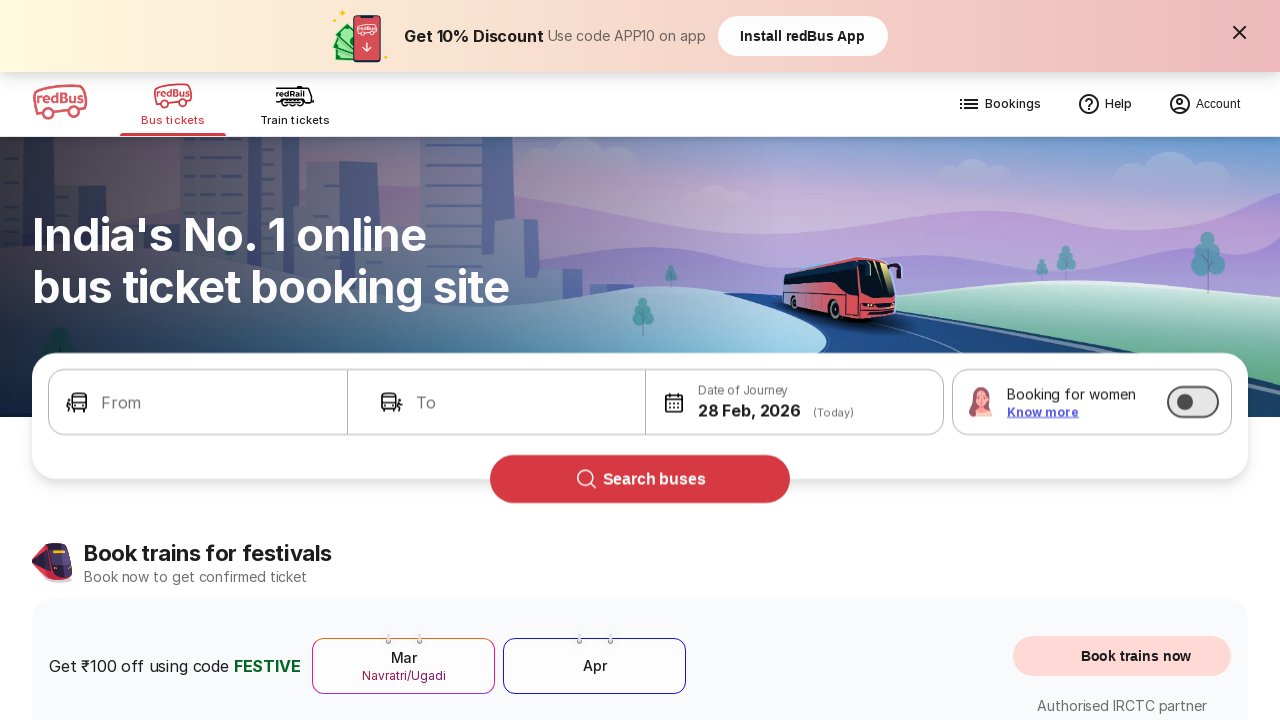

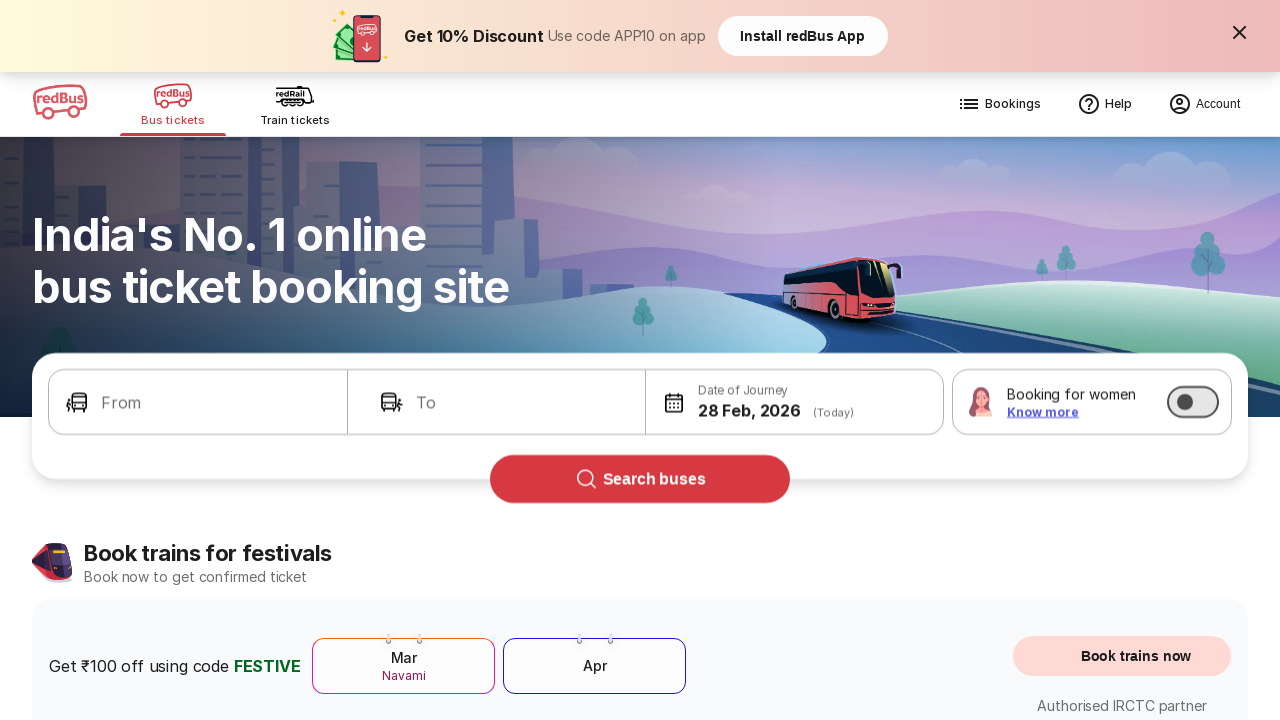